Tests a registration form by filling in first name, last name, and email fields, then verifying successful registration message

Starting URL: http://suninjuly.github.io/registration1.html

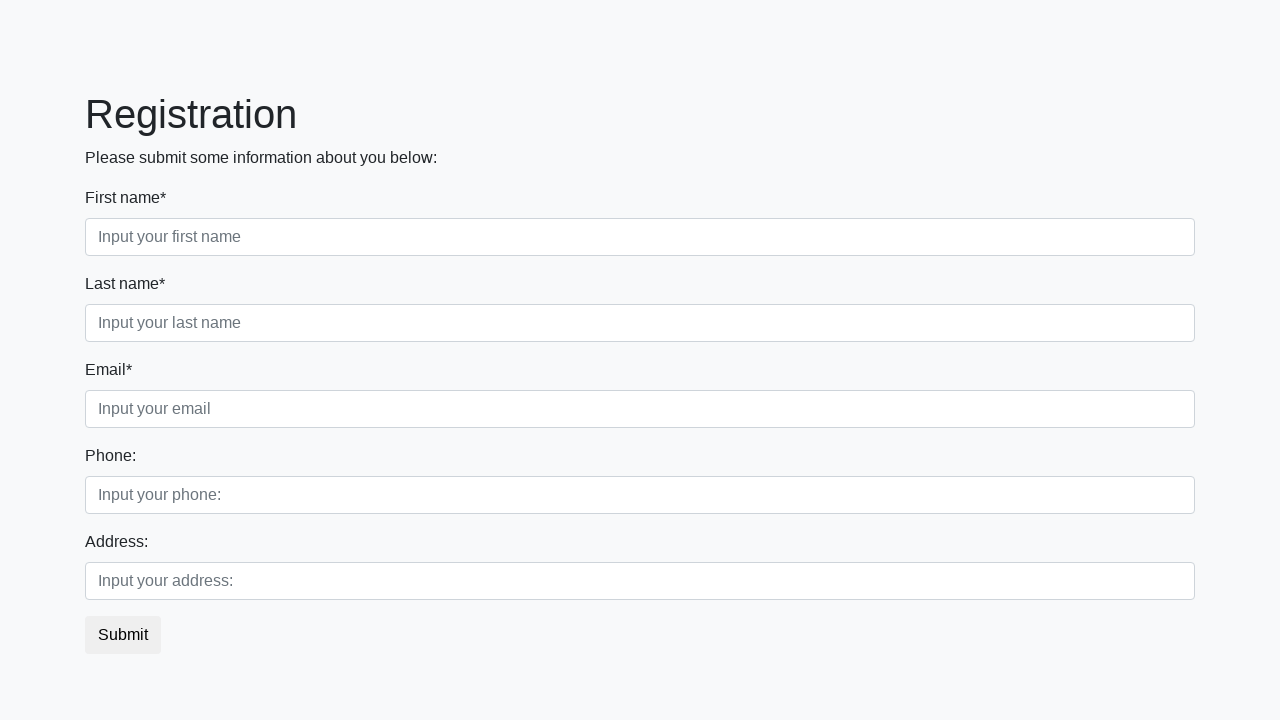

Filled first name field with 'Ivan' on [placeholder="Input your first name"]
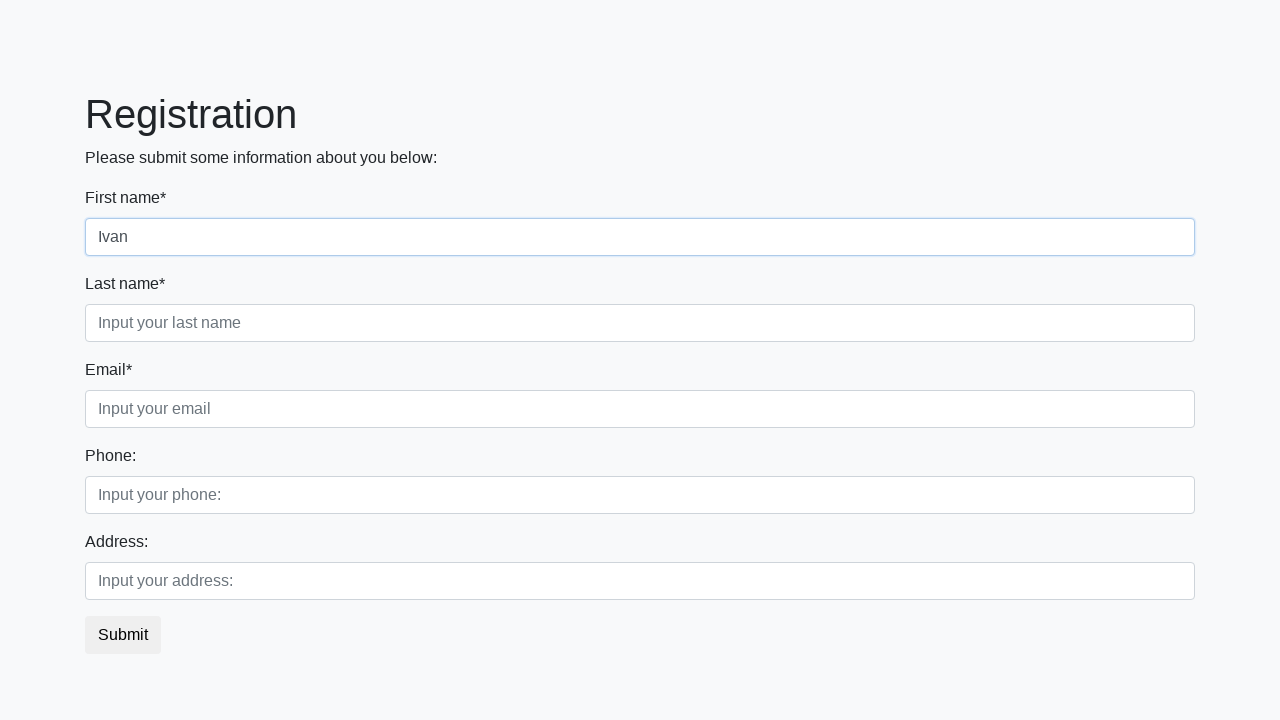

Filled last name field with 'Petrov' on [placeholder="Input your last name"]
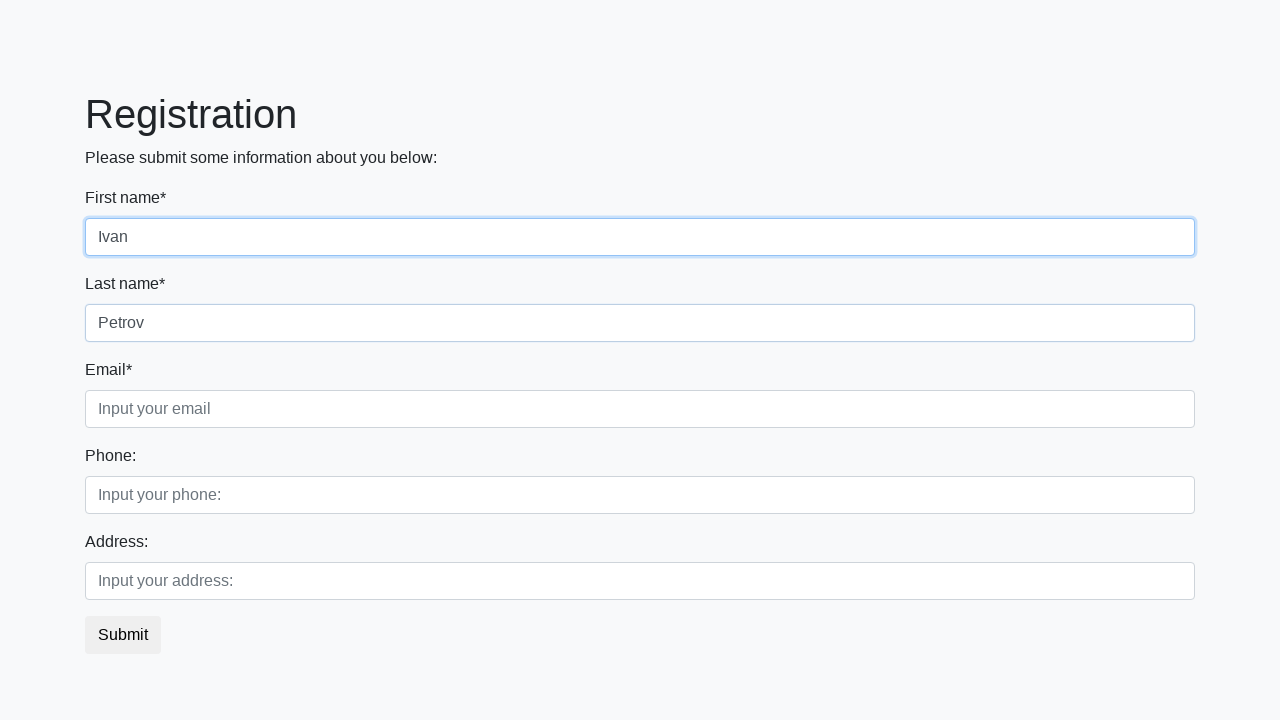

Filled email field with 'ivan@petrov.com' on [placeholder="Input your email"]
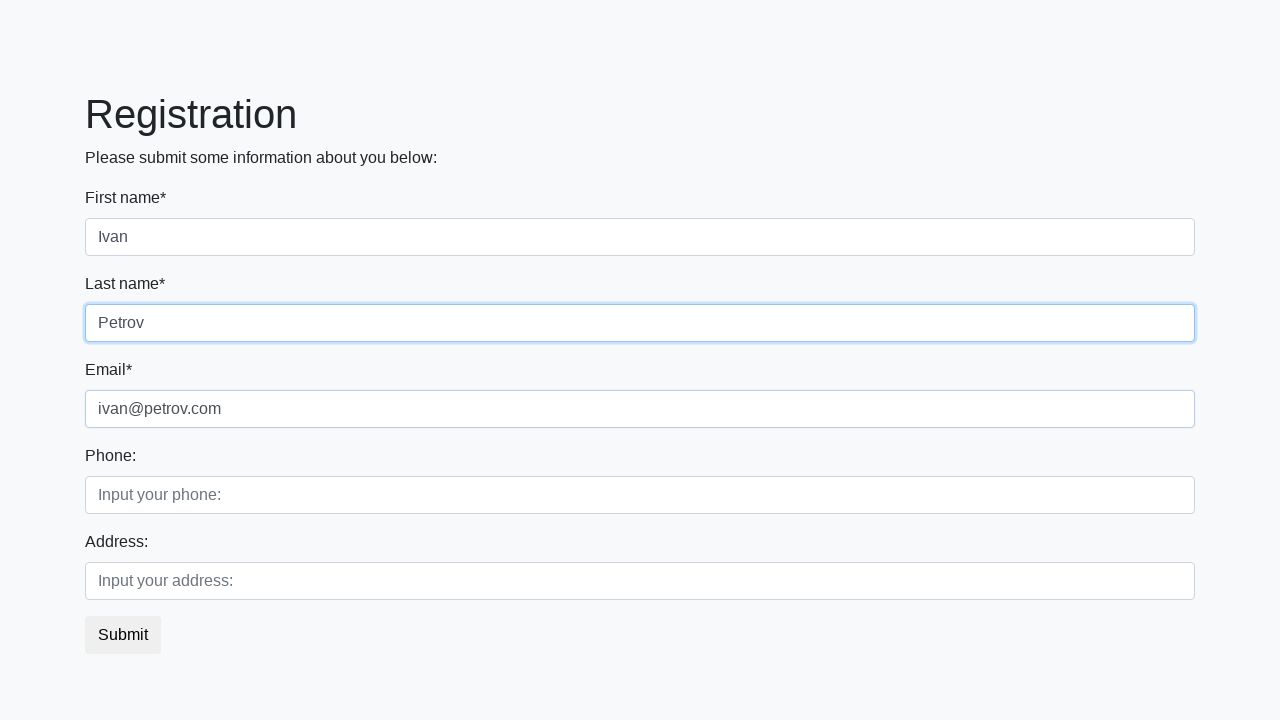

Clicked submit button at (123, 635) on button.btn
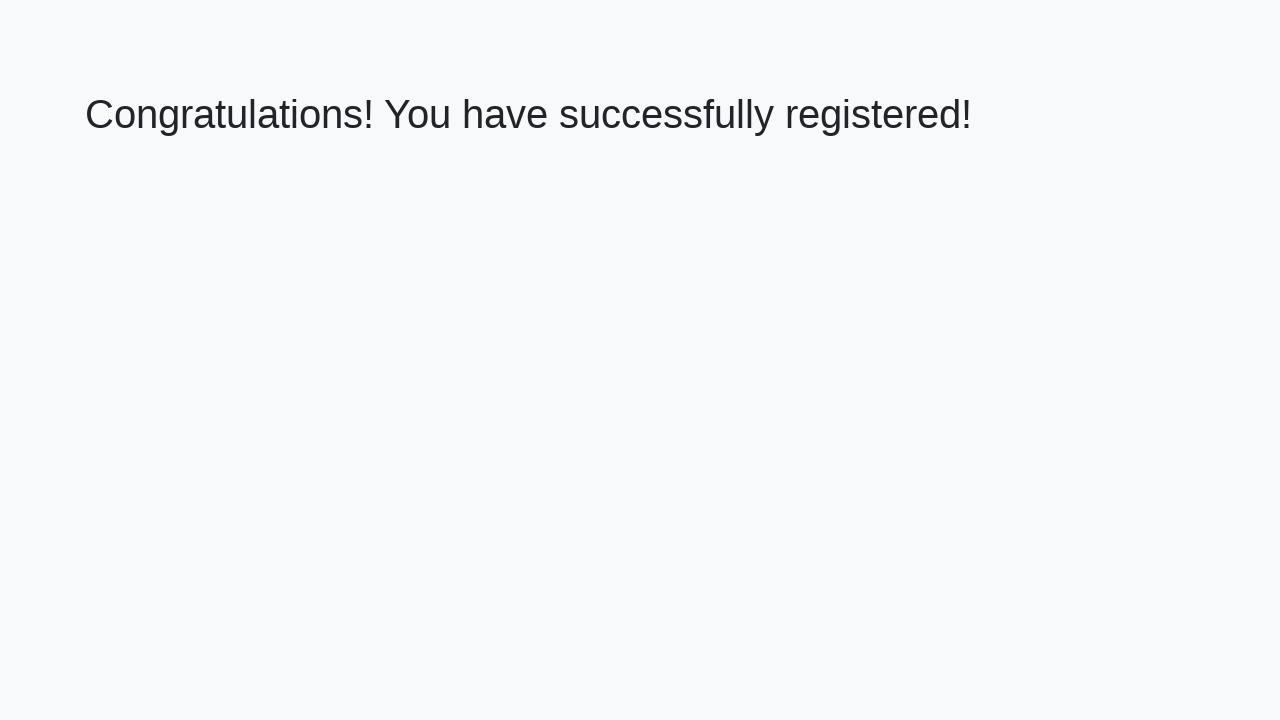

Success message heading loaded
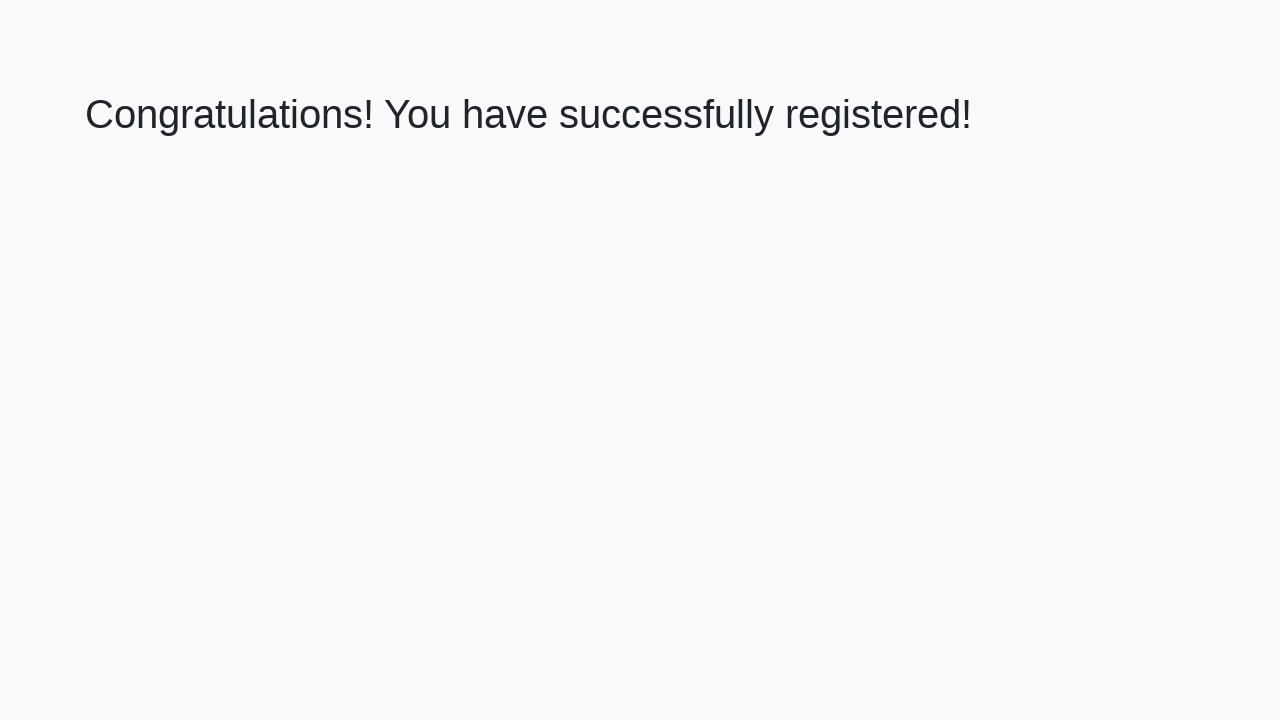

Retrieved success message text
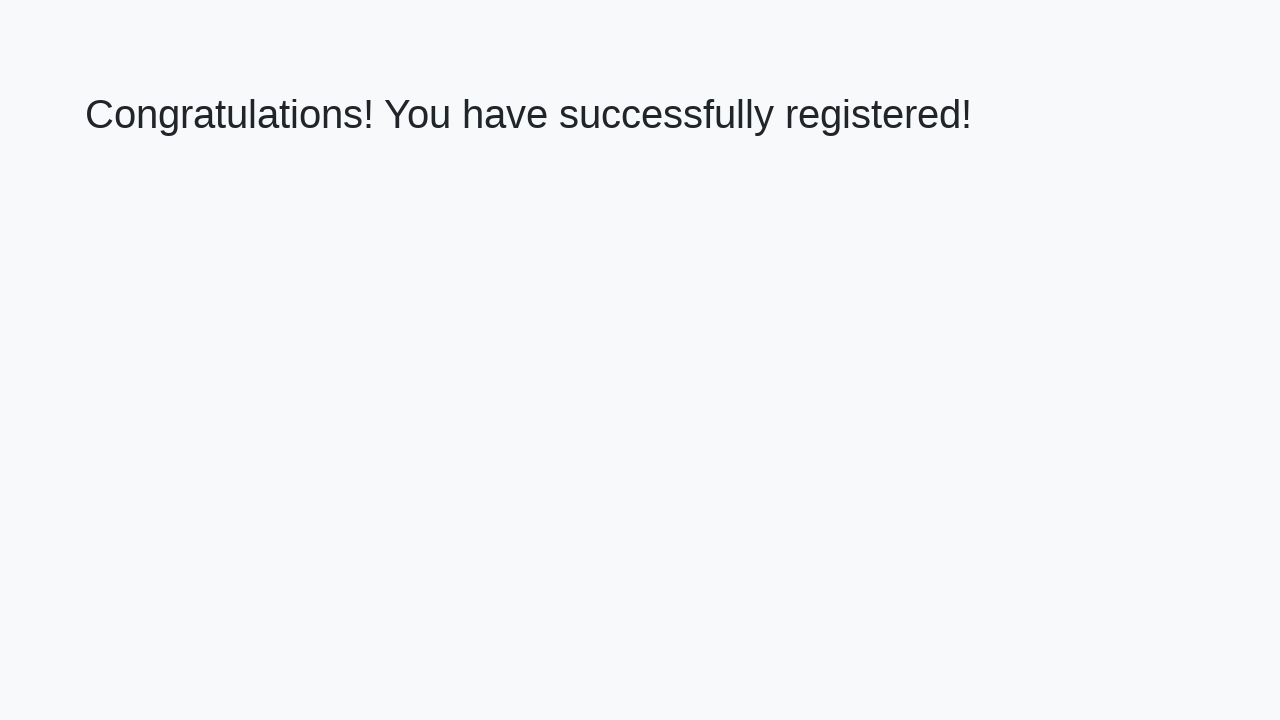

Verified success message: 'Congratulations! You have successfully registered!'
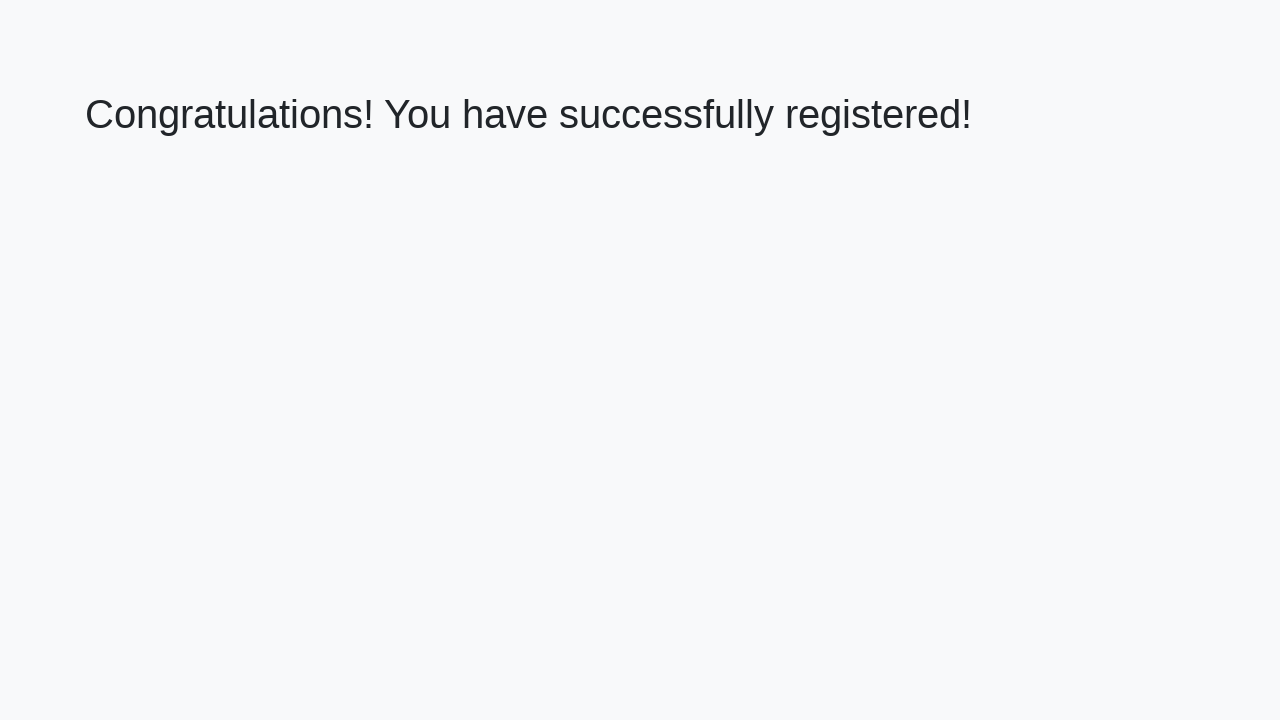

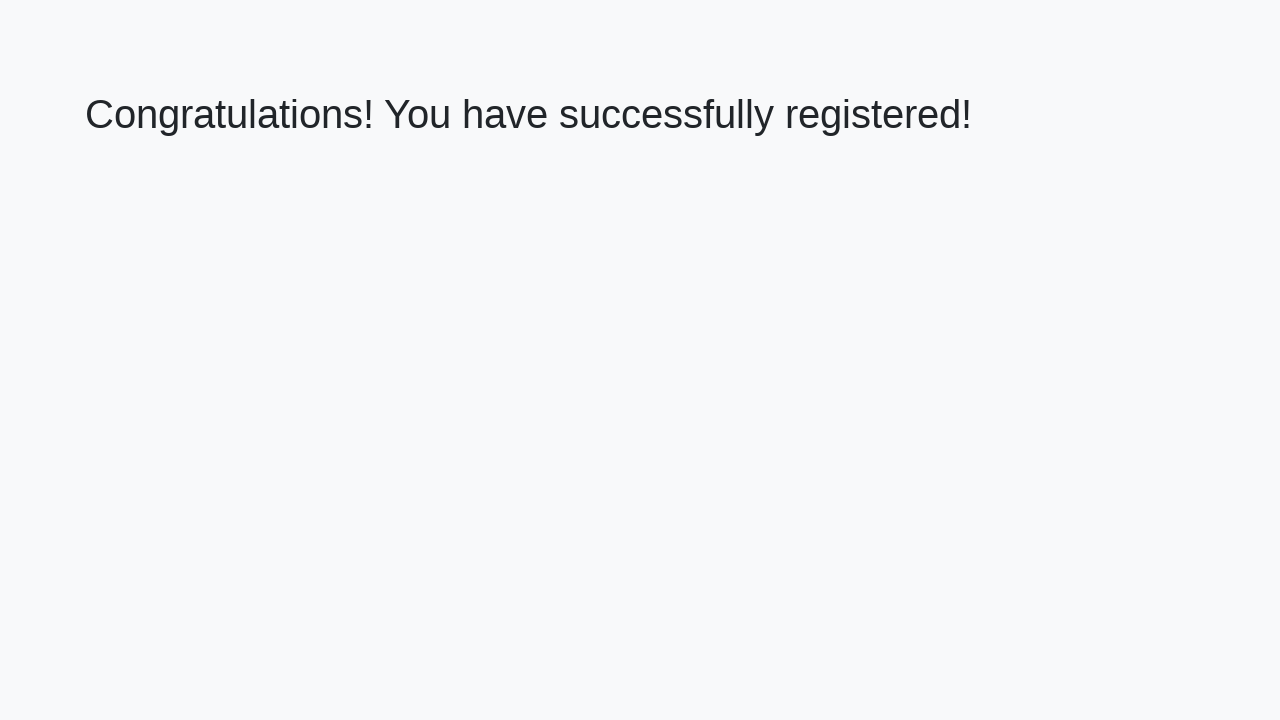